Navigates to GCP Dot chart page and verifies that the chart shadow element and dot indicators are loaded

Starting URL: https://gcpdot.com/gcpchart.php

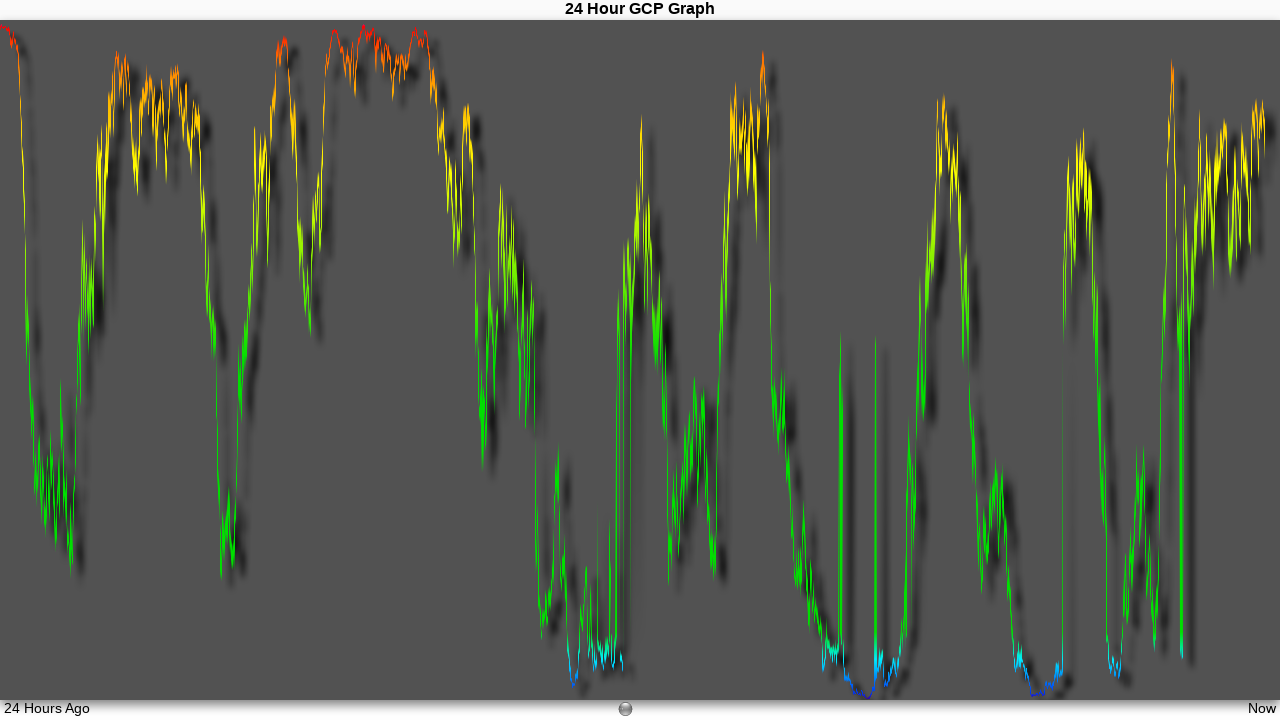

Page body loaded
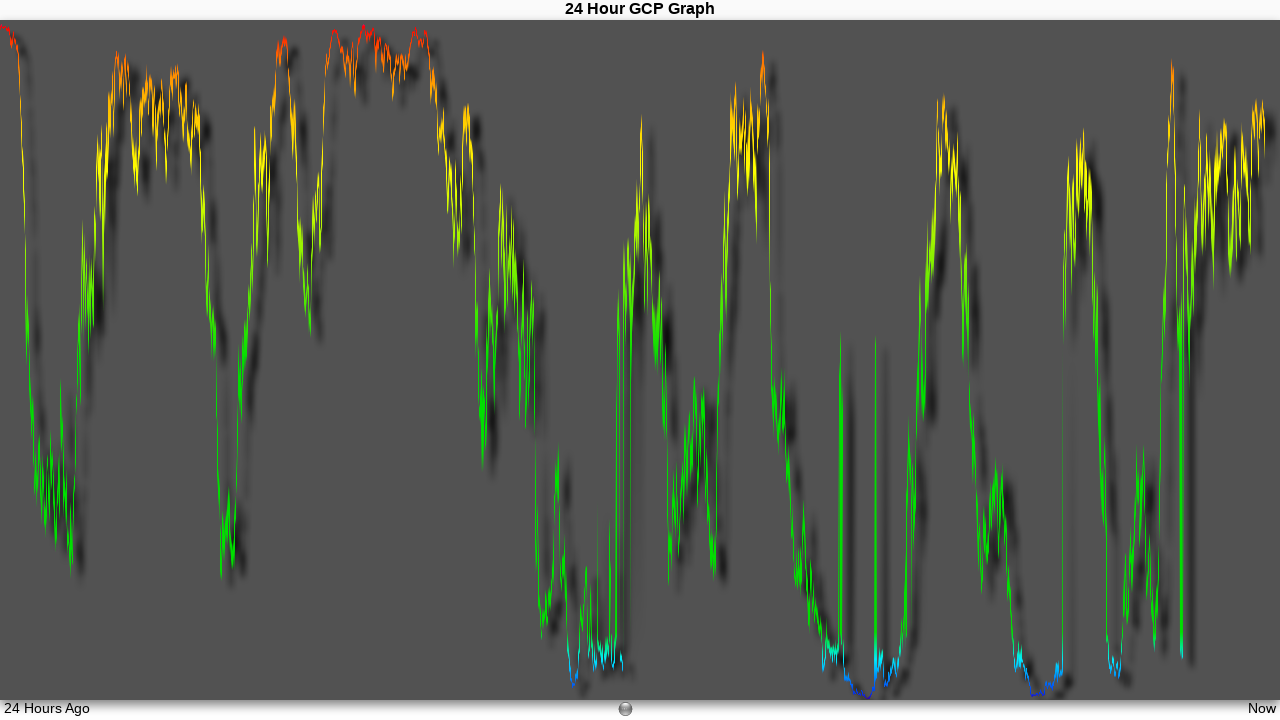

Chart shadow element (#gcpChartShadow) loaded
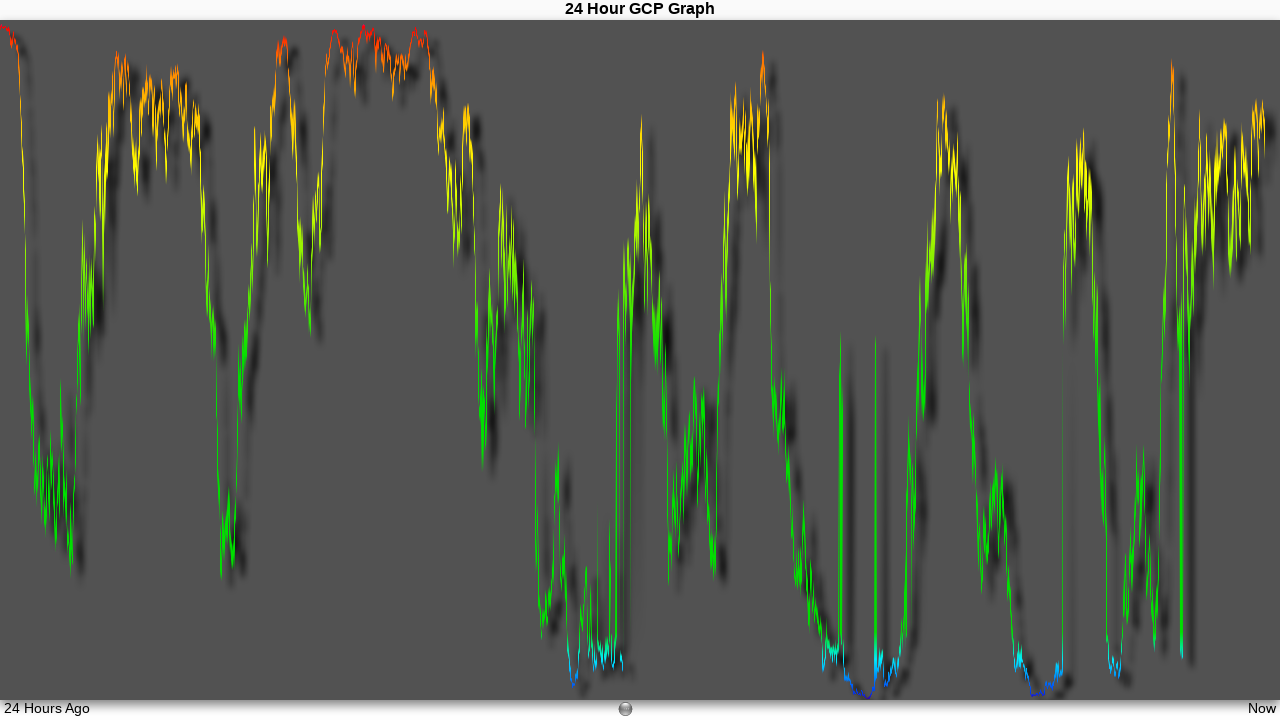

Dot indicator div elements loaded
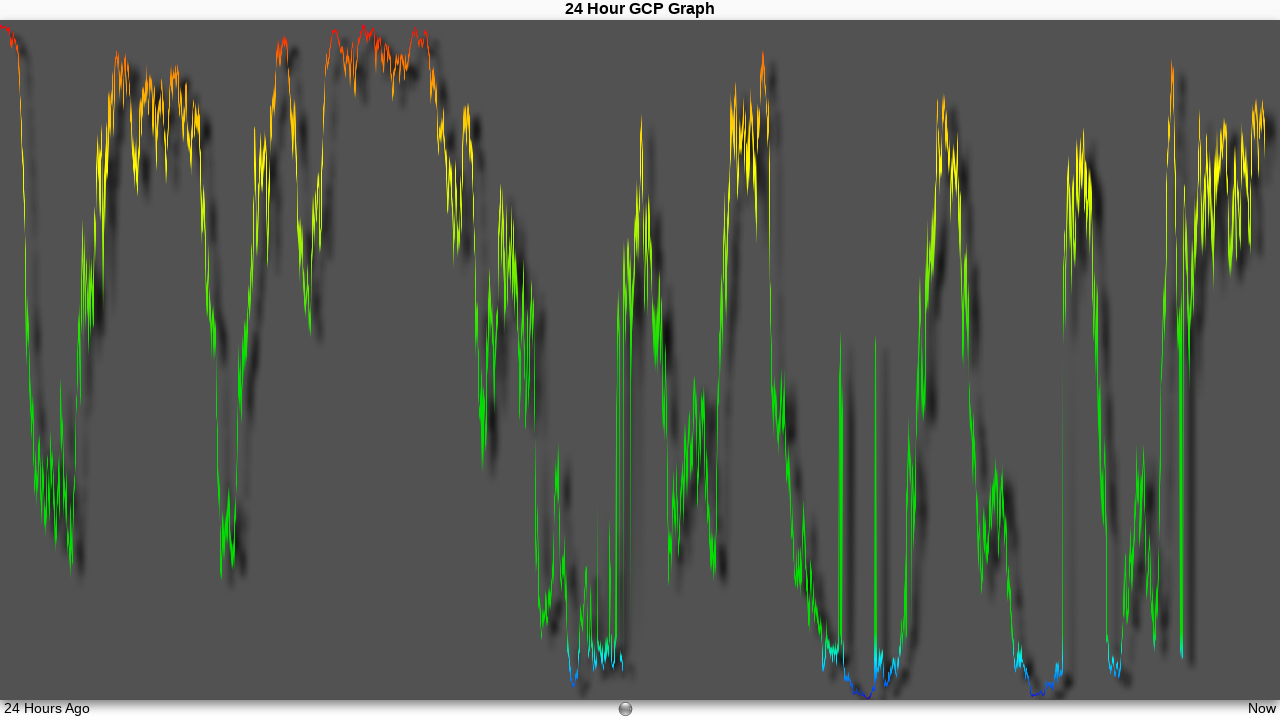

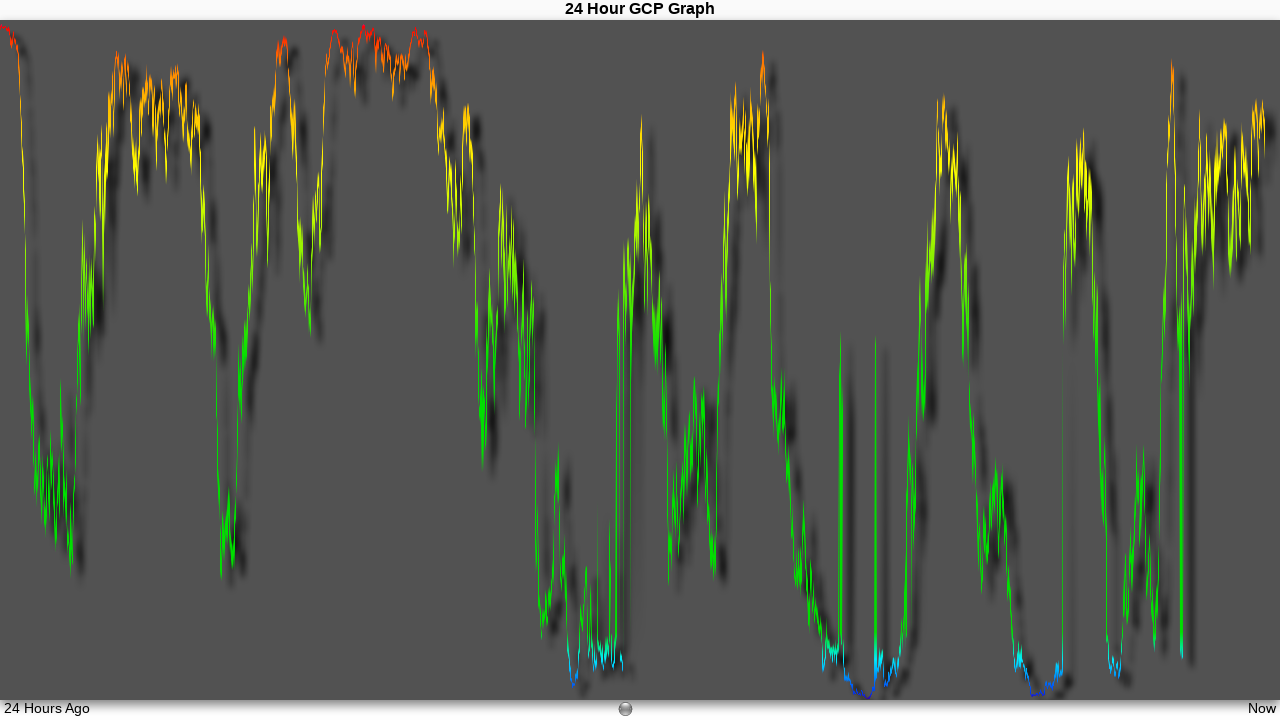